Tests dropdown selection functionality by selecting options using different methods: by value, by index, and by visible text on a practice automation page.

Starting URL: https://rahulshettyacademy.com/AutomationPractice/

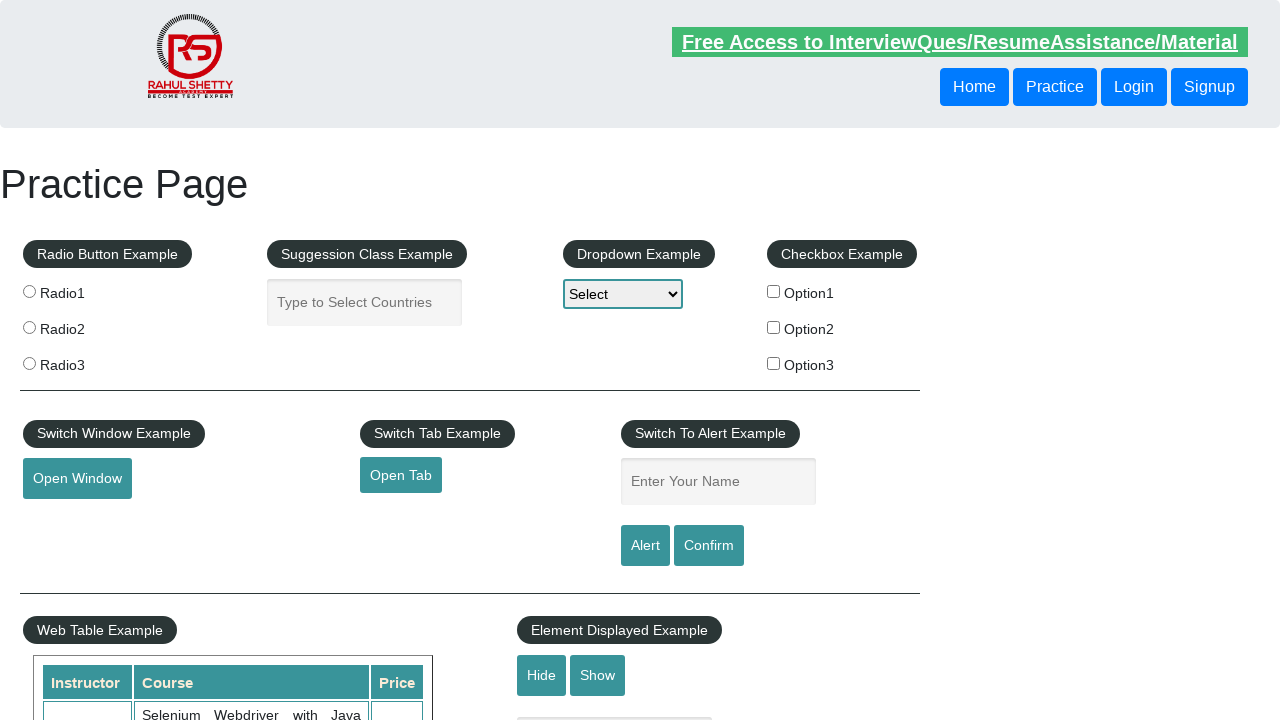

Selected dropdown option by value 'option2' on #dropdown-class-example
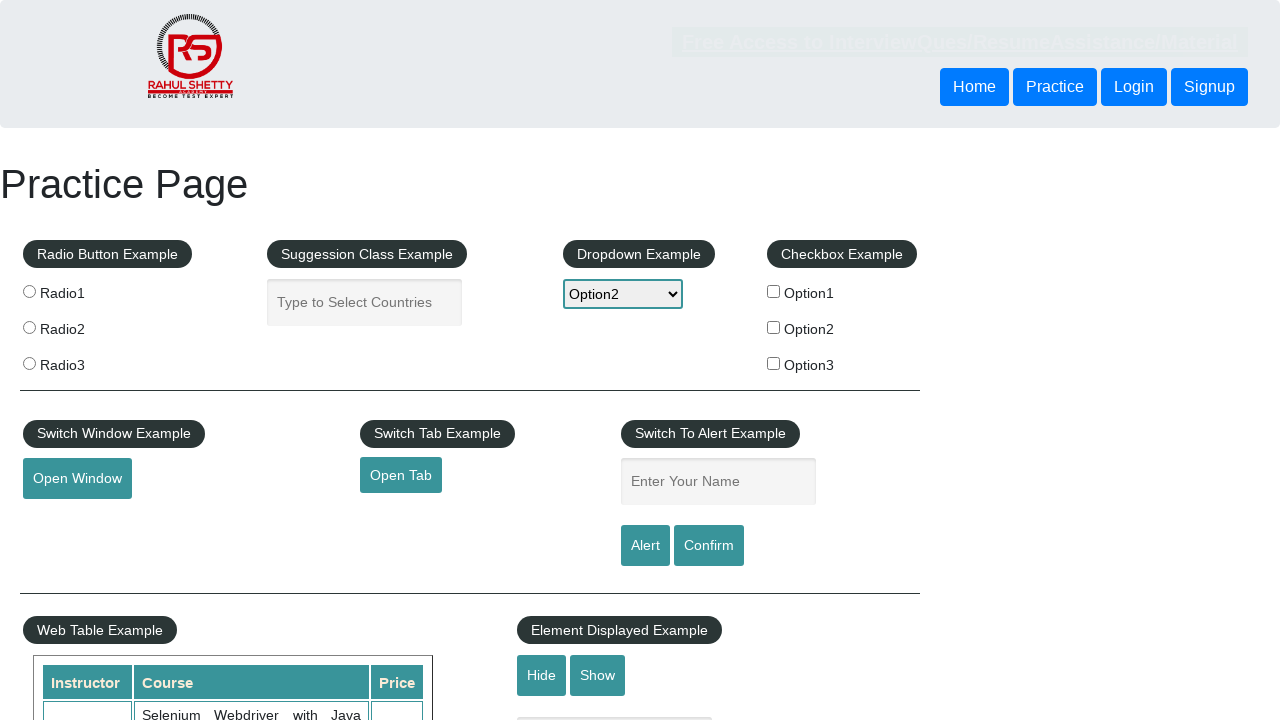

Selected dropdown option by index 3 on #dropdown-class-example
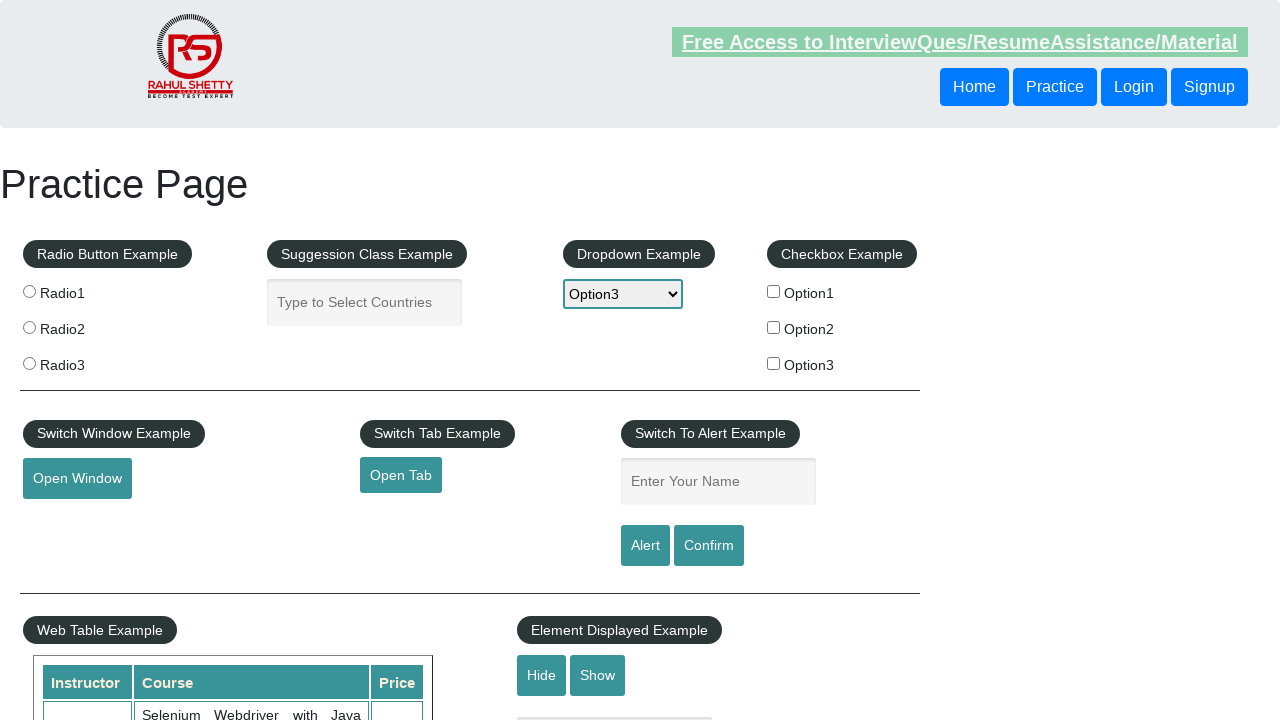

Selected dropdown option by visible text 'Option1' on #dropdown-class-example
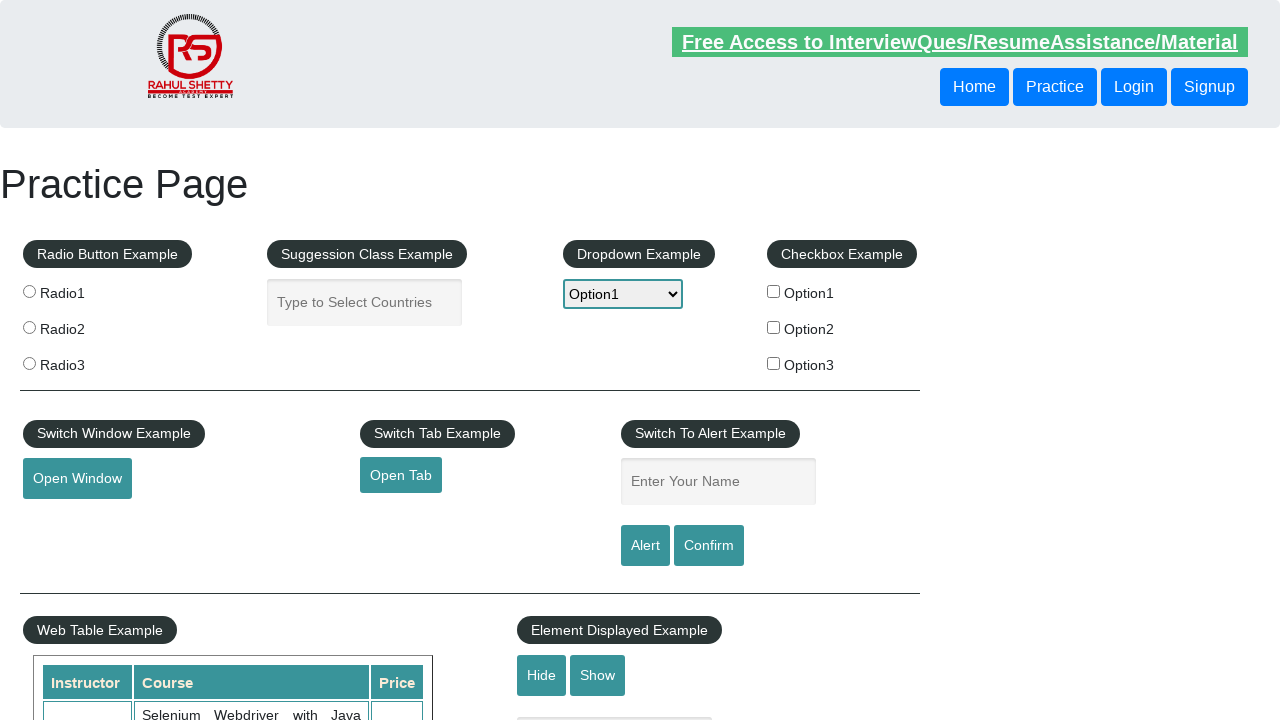

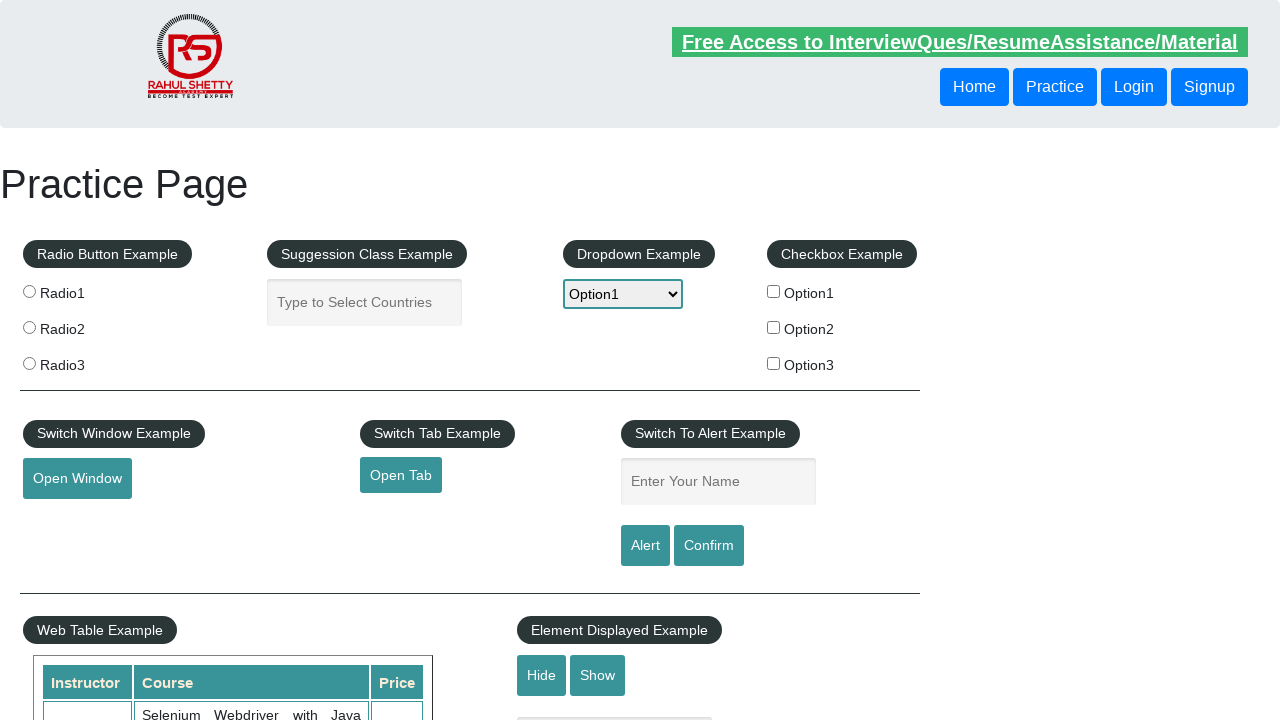